Tests checkbox functionality by clicking on a checkbox to toggle its state

Starting URL: https://practice.expandtesting.com/checkboxes

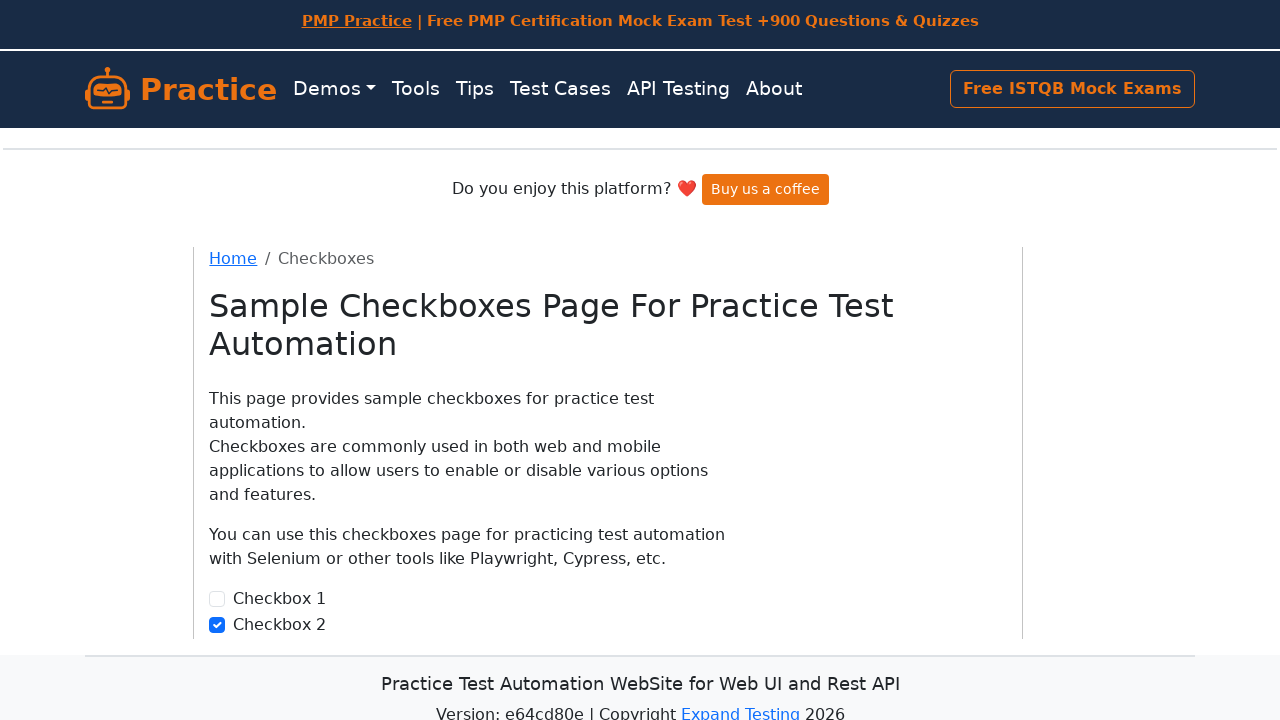

Navigated to checkbox practice page
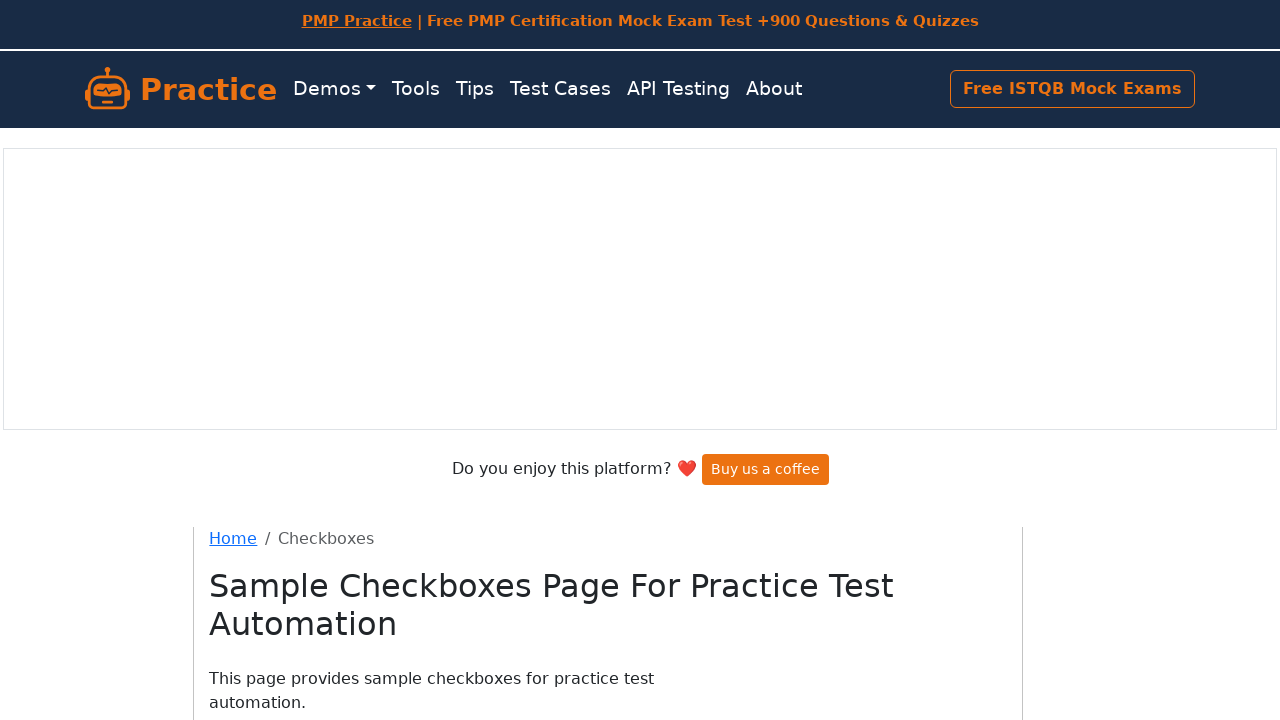

Clicked the first checkbox to toggle its state at (217, 400) on input#checkbox1
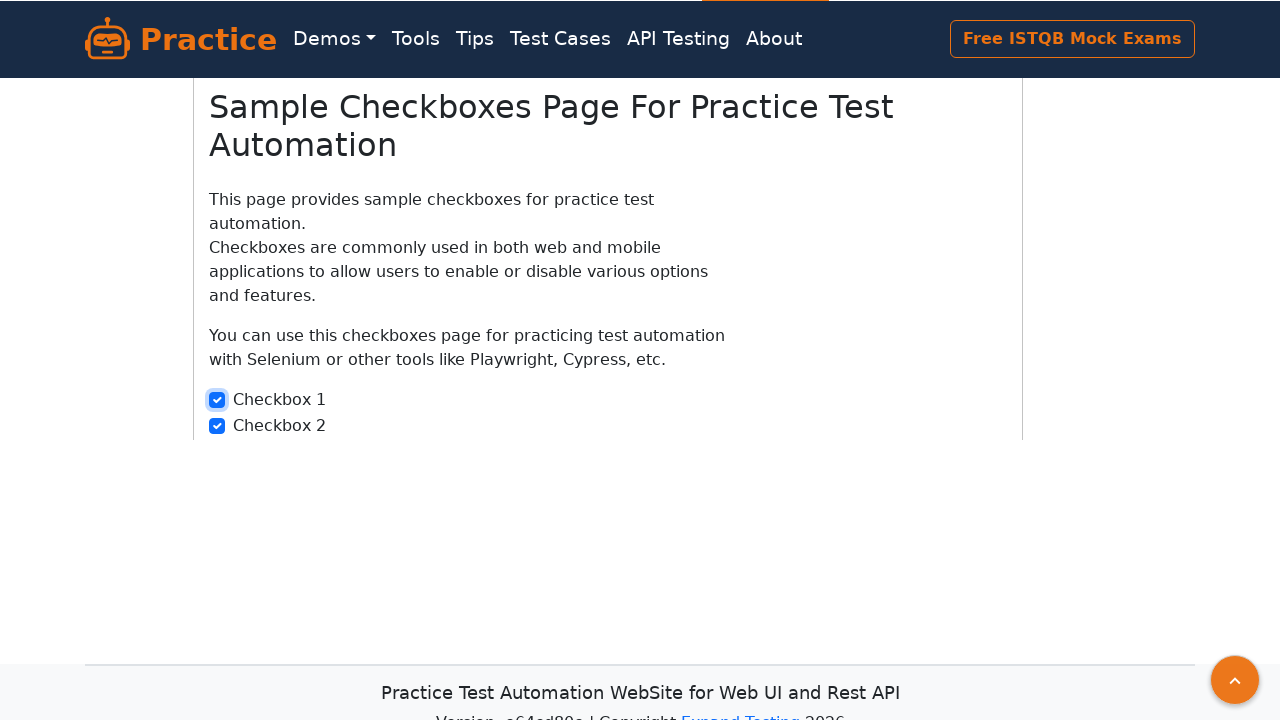

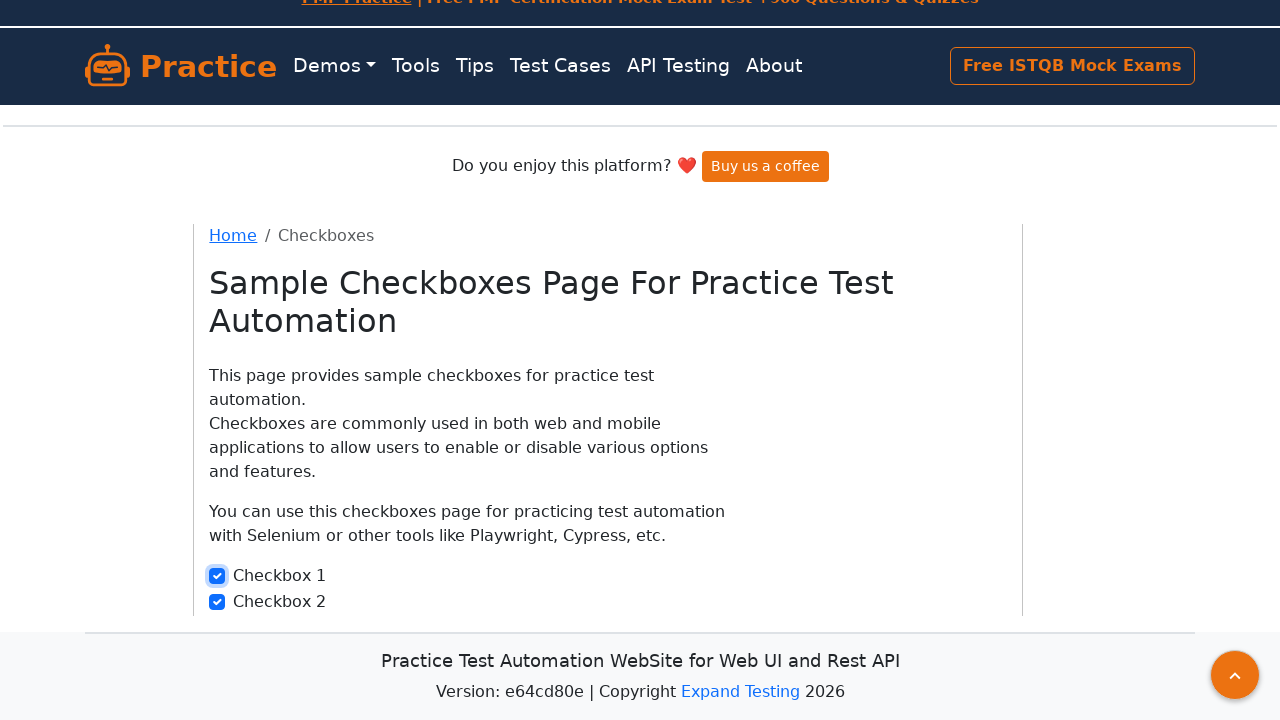